Tests the visibility toggle of header categories menu by clicking a categories button, verifying the menu appears, then clicking again and verifying it disappears

Starting URL: https://youla.ru

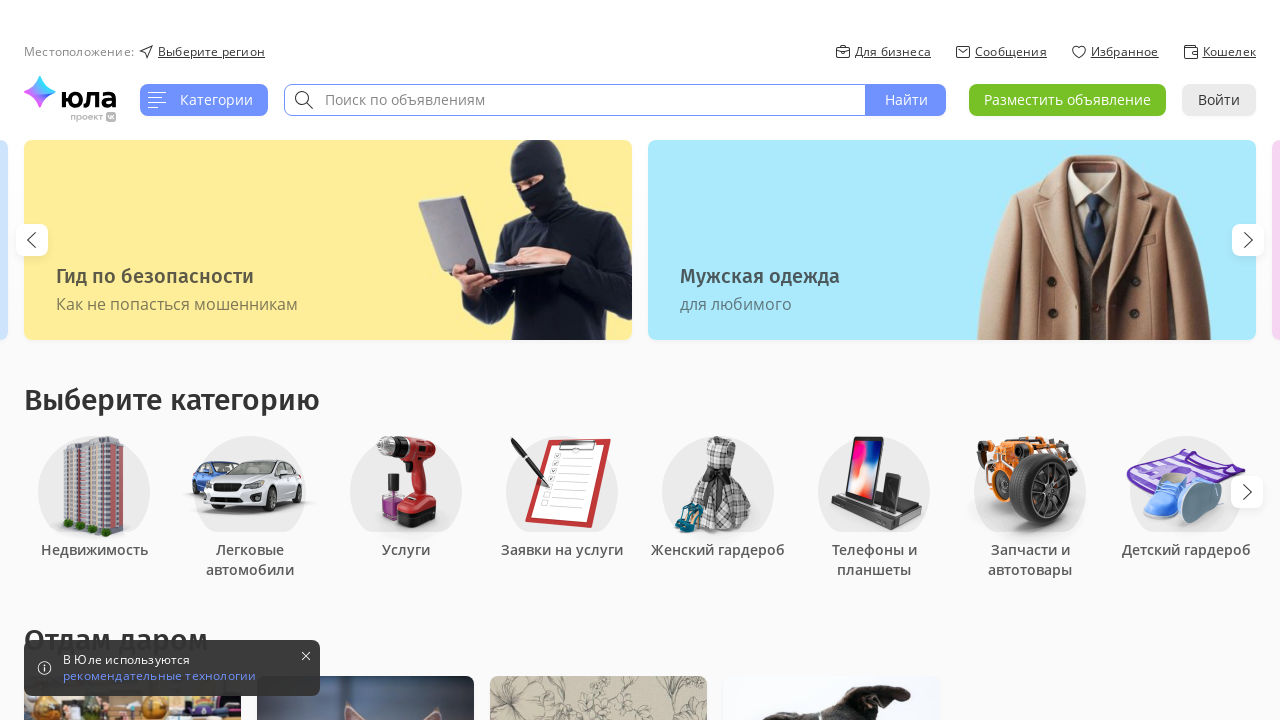

Waited for page to fully load (networkidle state)
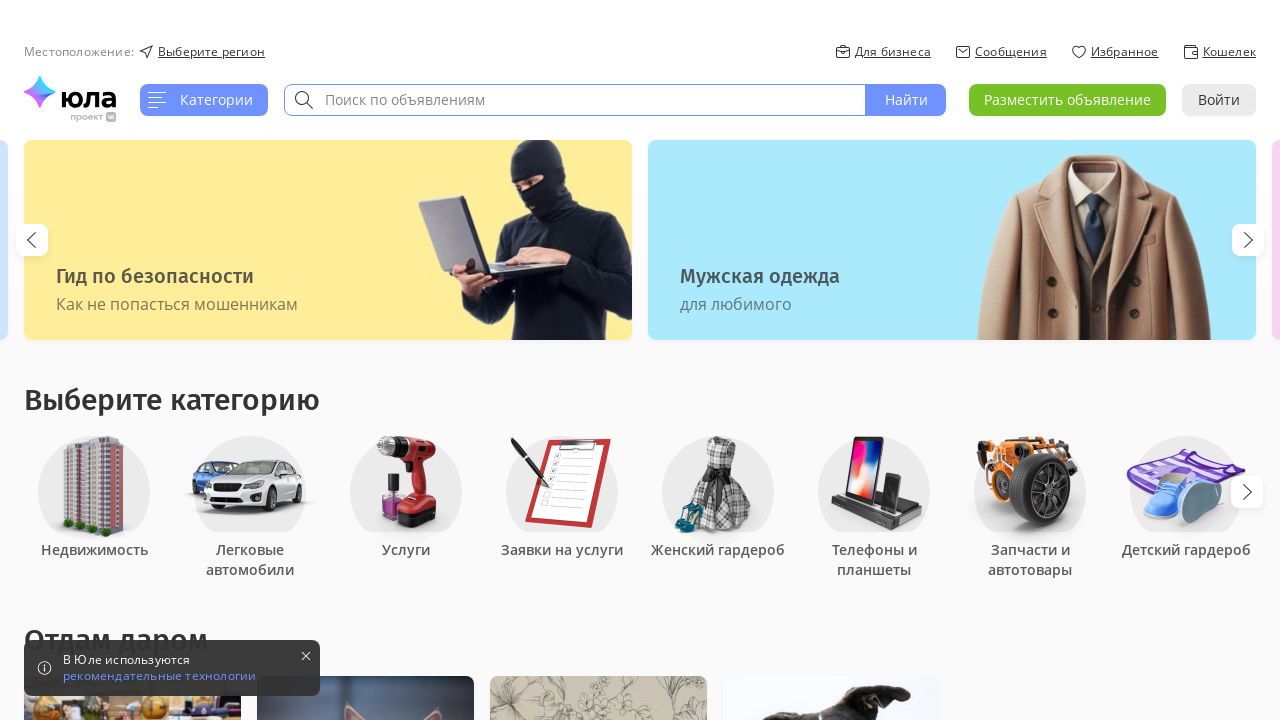

Clicked categories button to open menu at (204, 100) on [data-test-action='CategoriesClick']
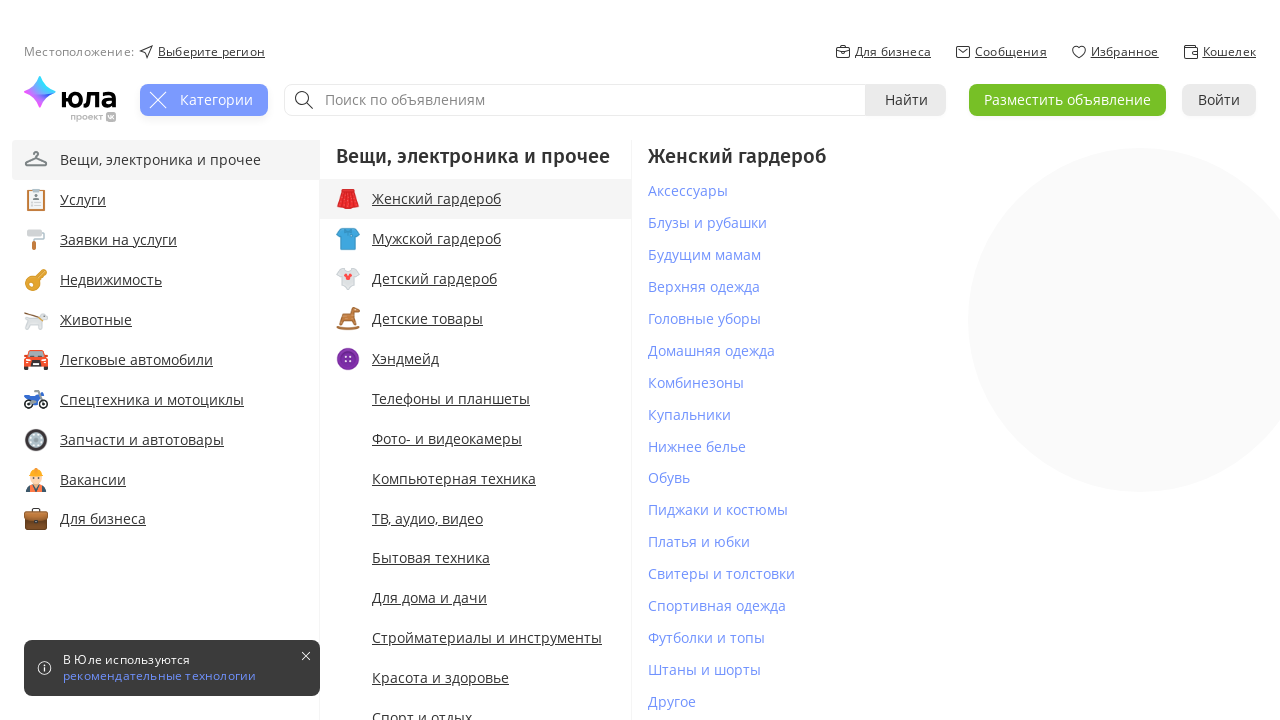

Header categories menu appeared and is visible
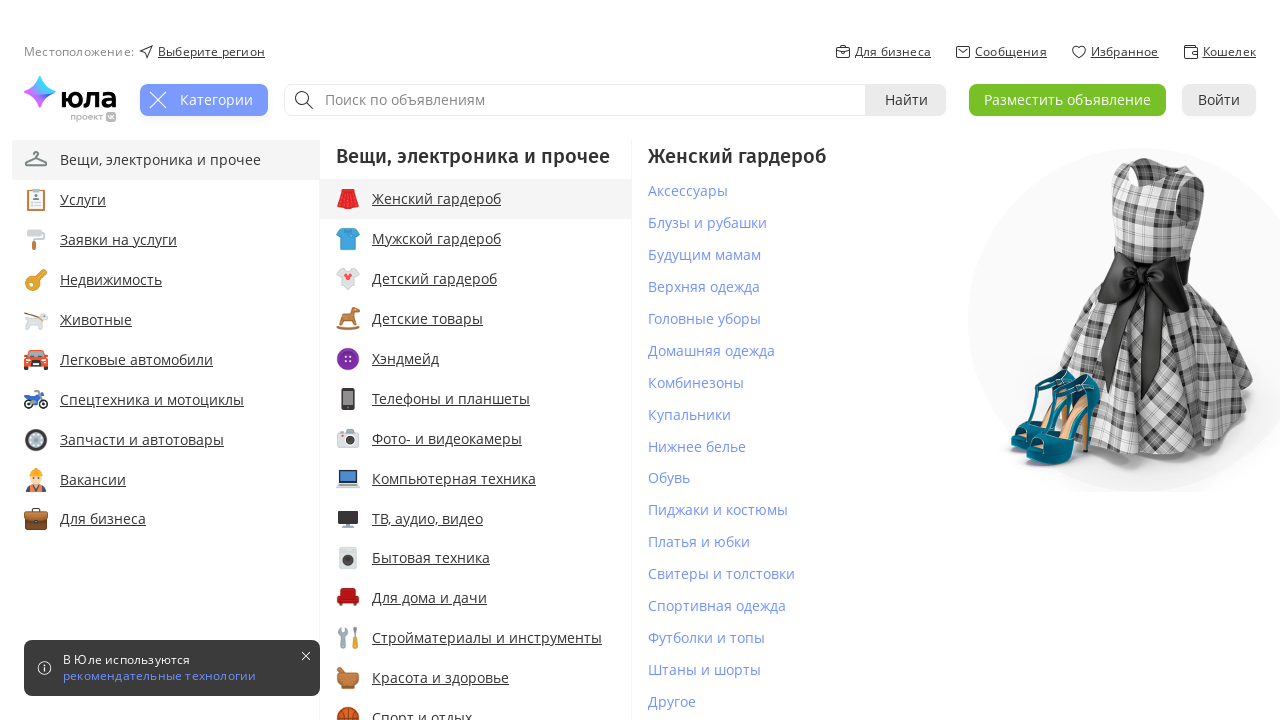

Clicked categories button to close menu at (204, 100) on [data-test-action='CategoriesClick']
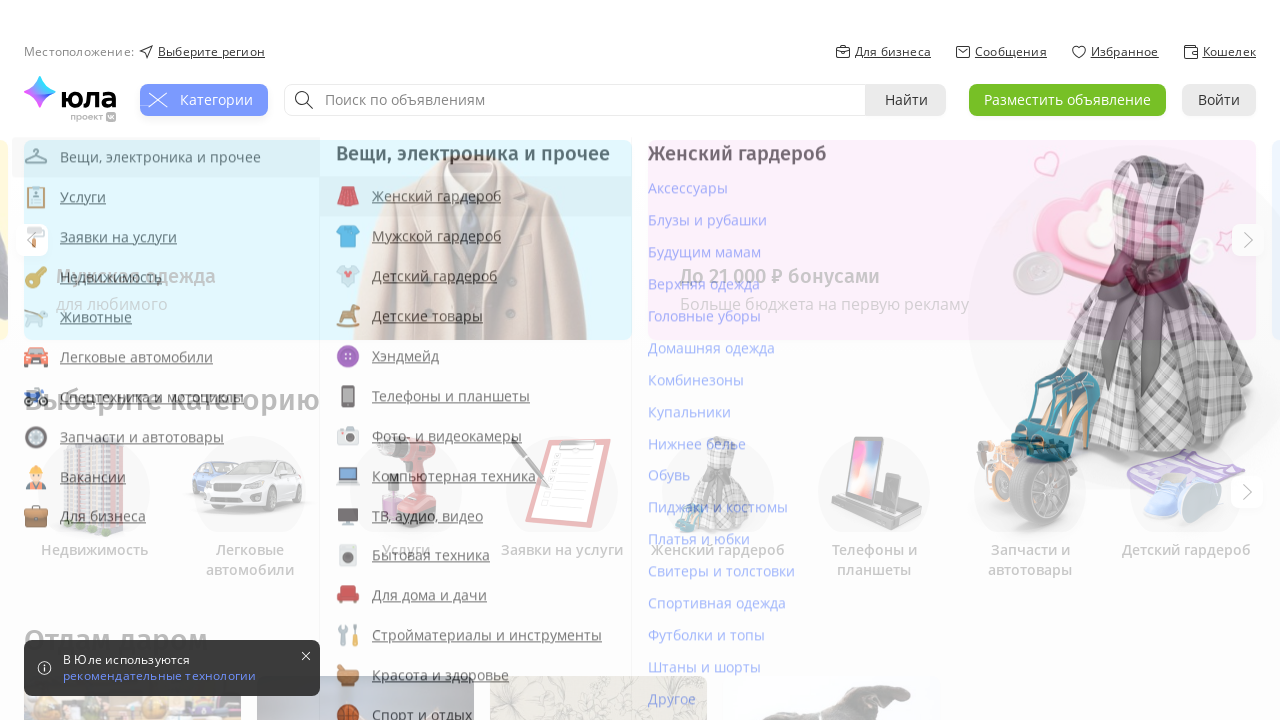

Header categories menu disappeared and is hidden
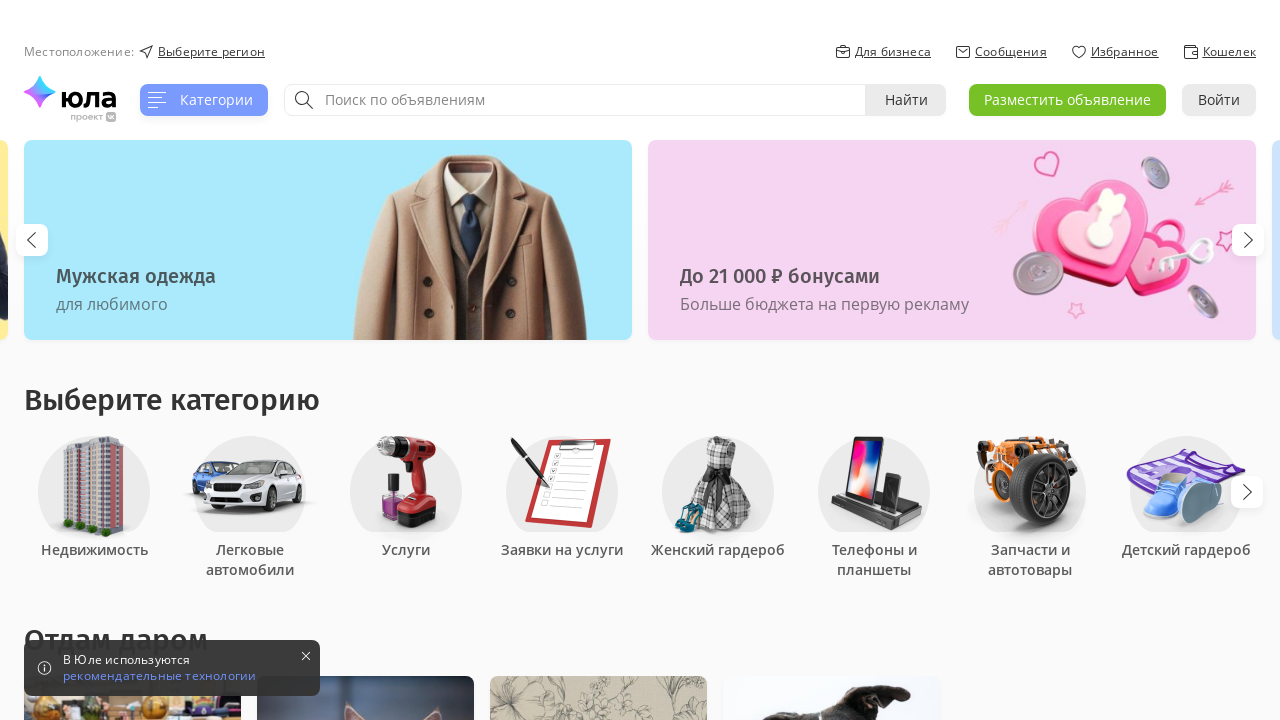

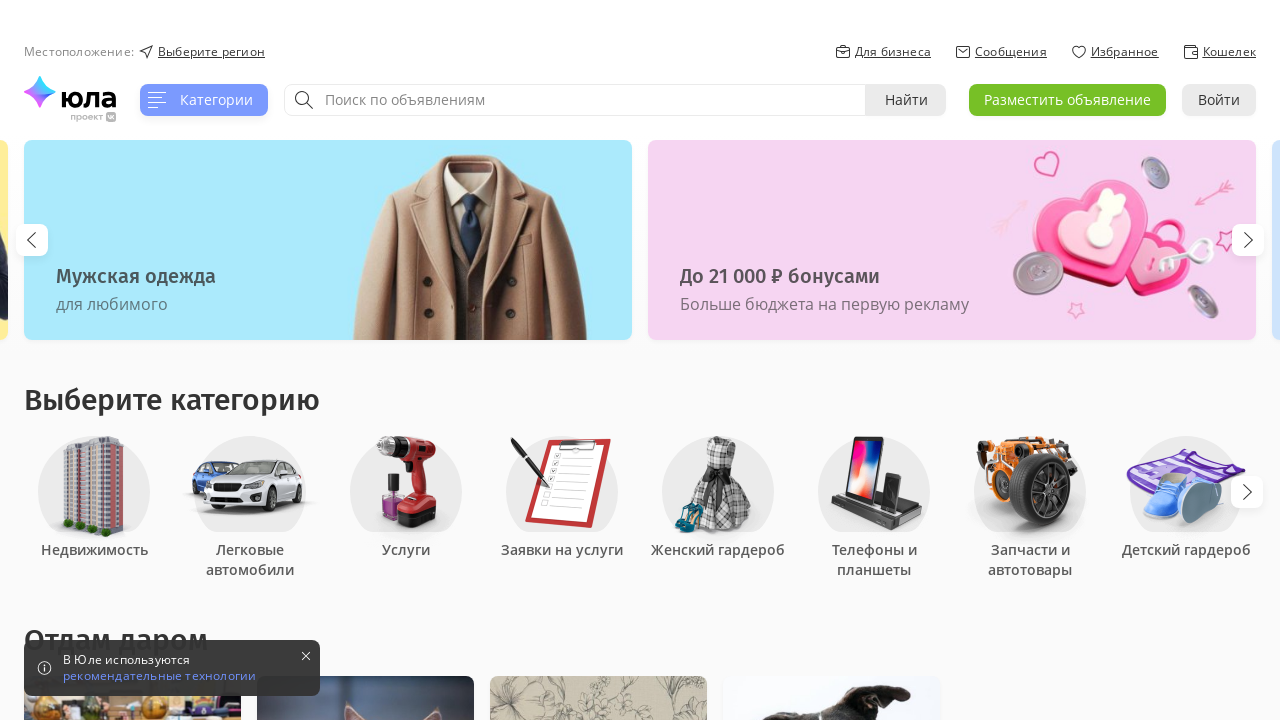